Fills out a student registration form on demoqa.com with test data including name, email, gender, mobile, and address fields

Starting URL: https://demoqa.com/automation-practice-form

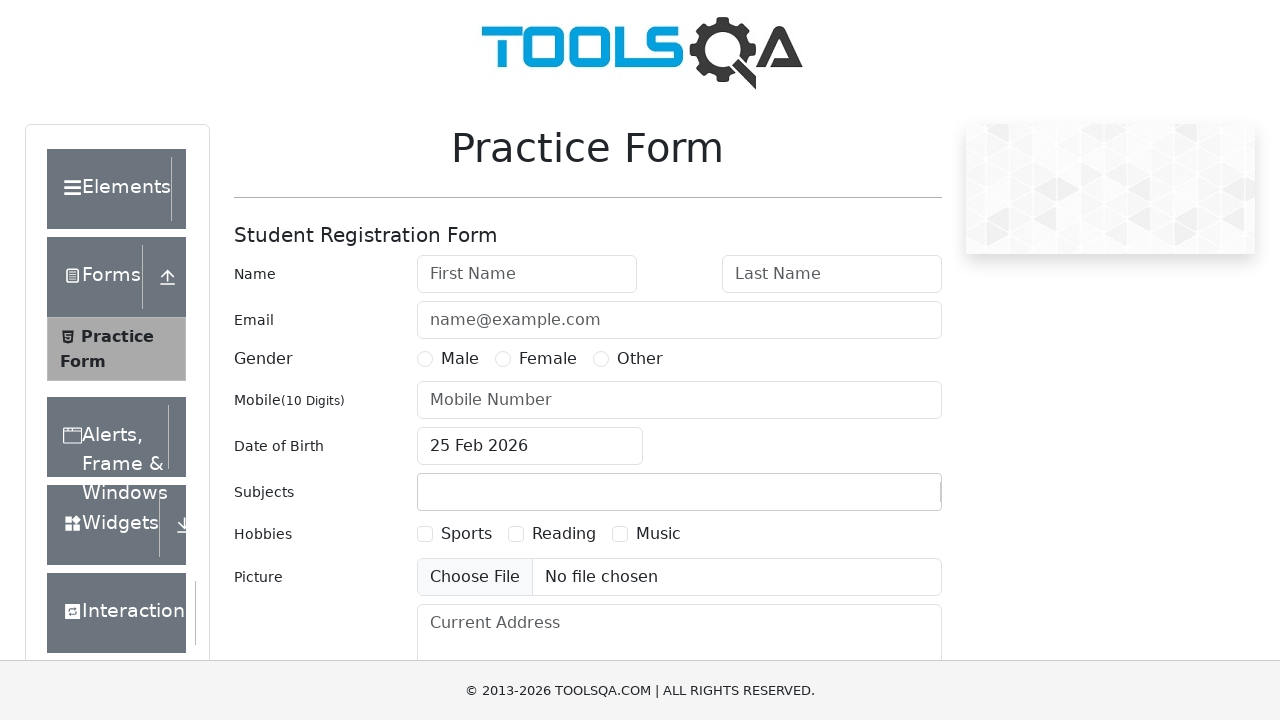

Filled first name field with 'John' on #firstName
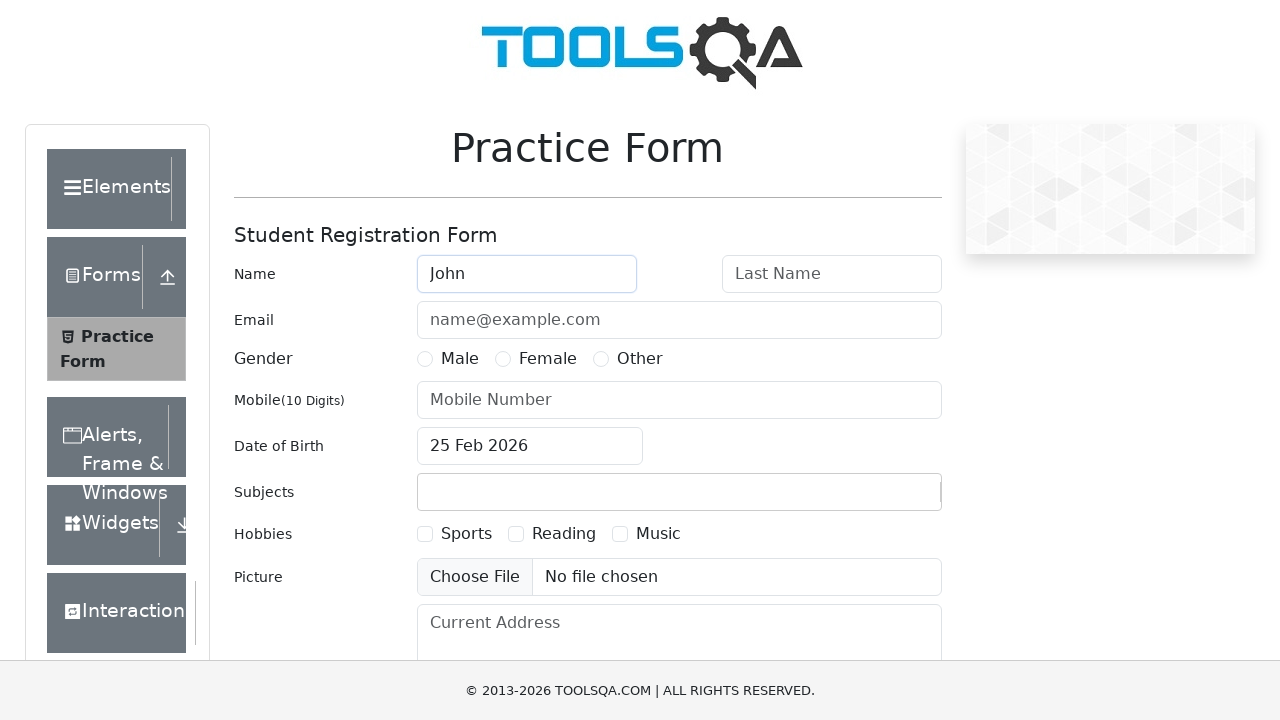

Filled last name field with 'Doe' on #lastName
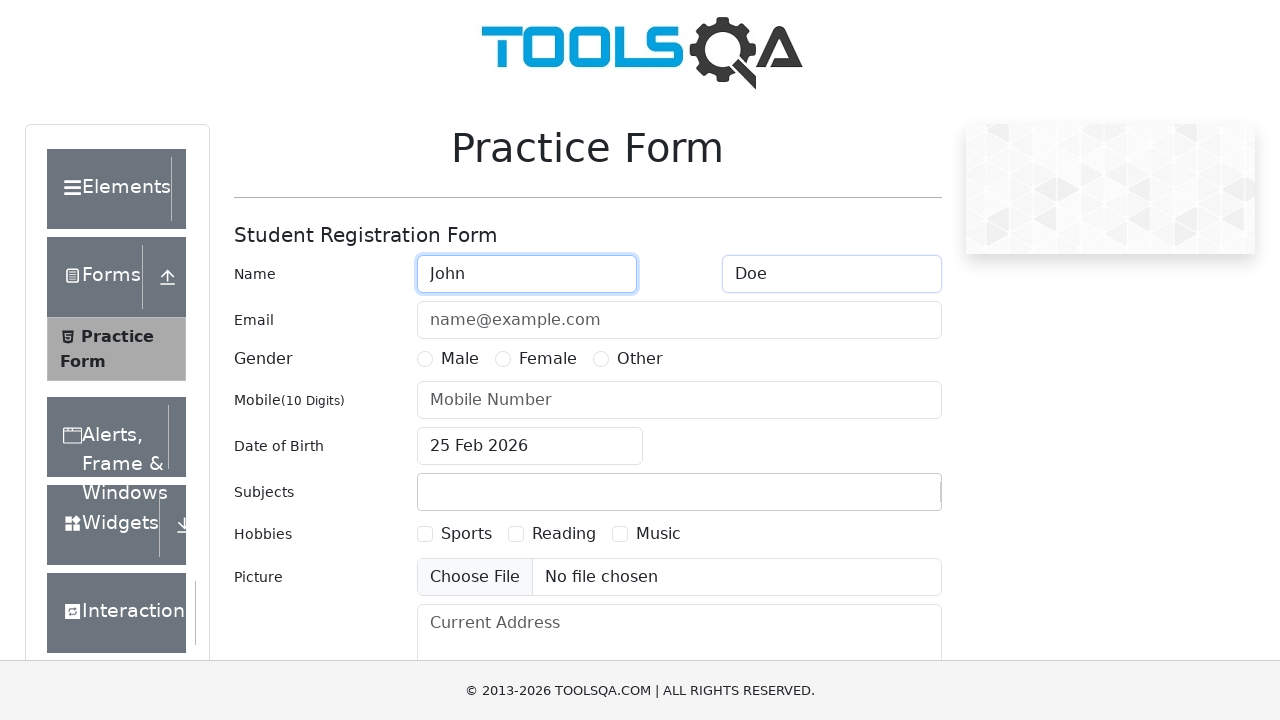

Filled email field with 'johndoe@example.com' on #userEmail
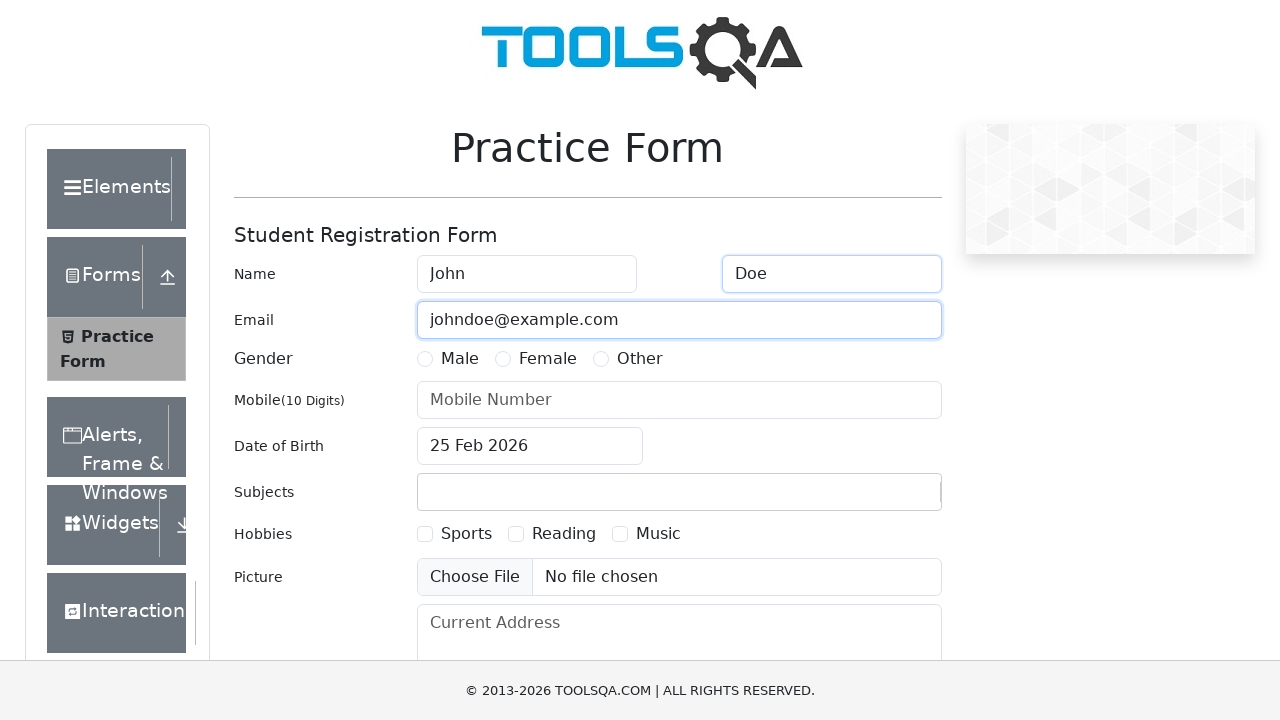

Filled mobile number field with '0348055428' on #userNumber
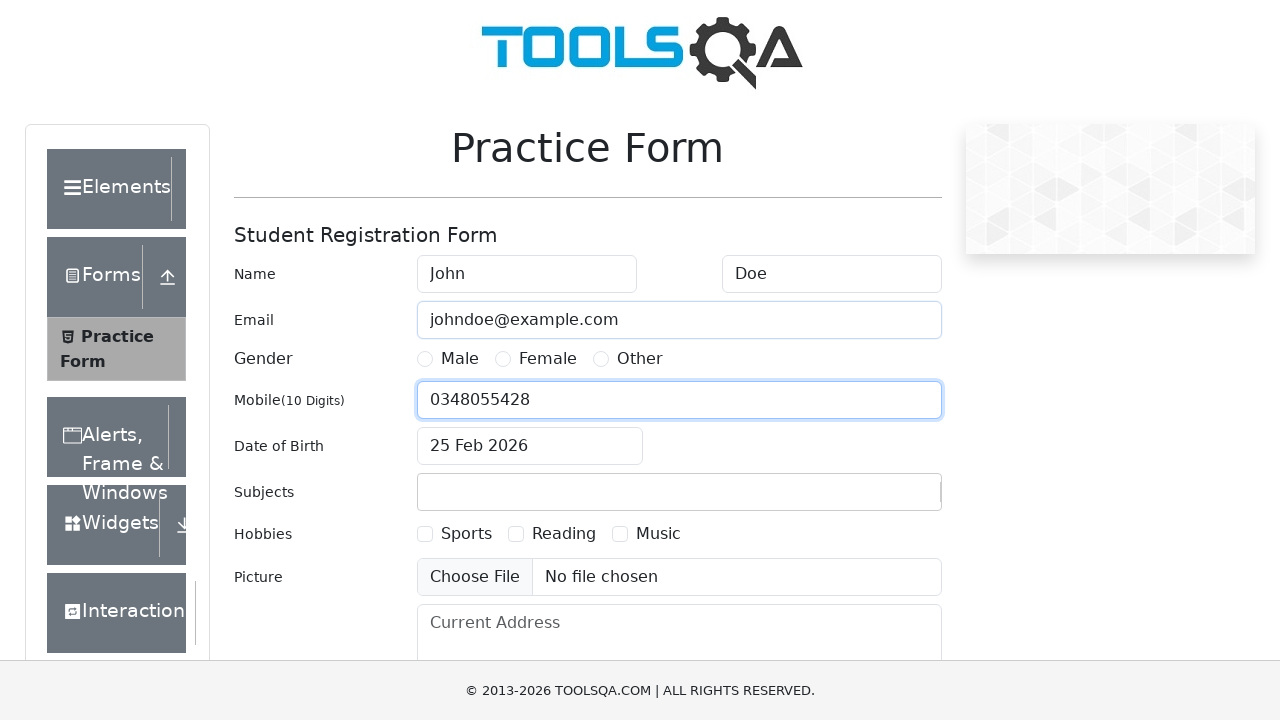

Filled address field with '123 Test Street, Test City' on #currentAddress
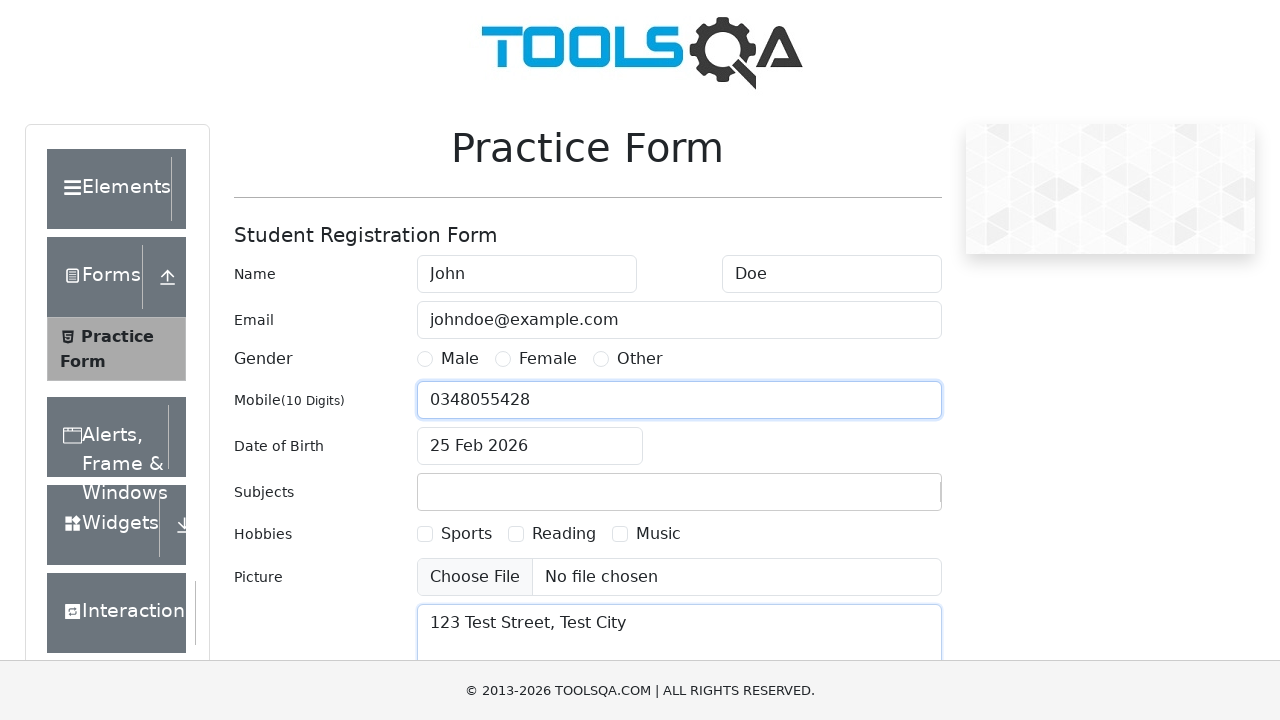

Selected gender option via JavaScript
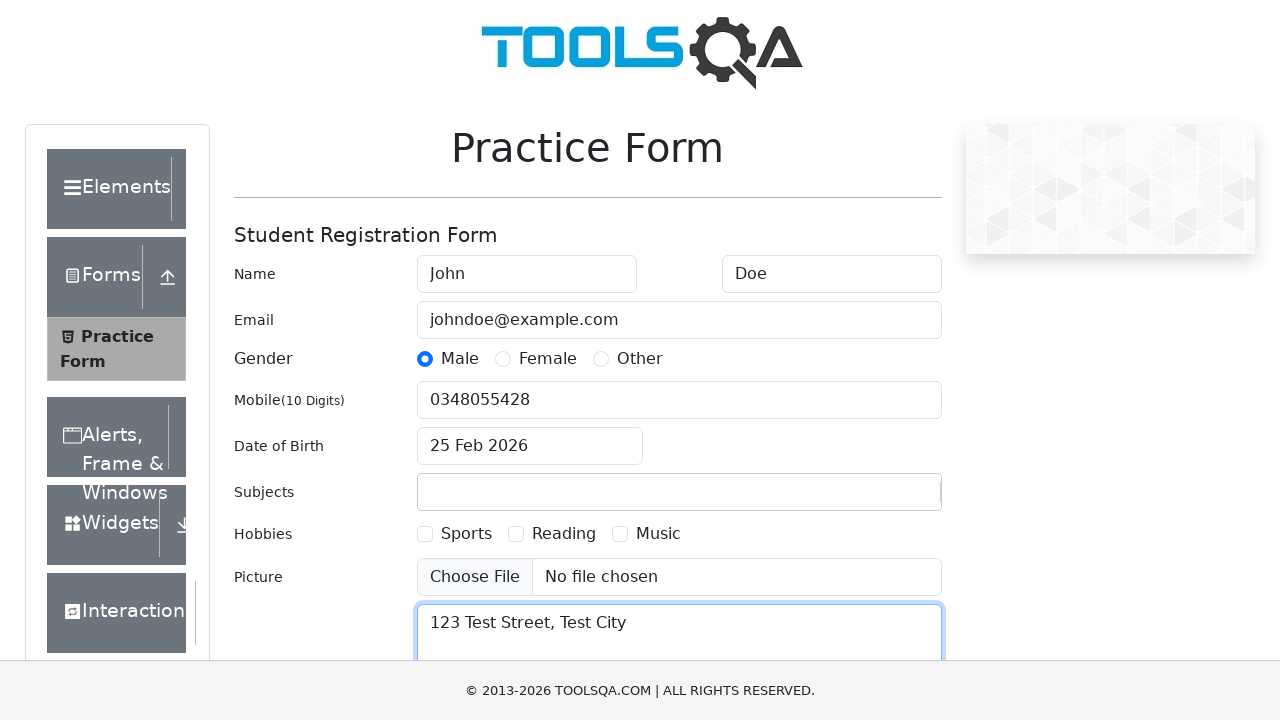

Clicked submit button to submit the registration form at (885, 499) on #submit
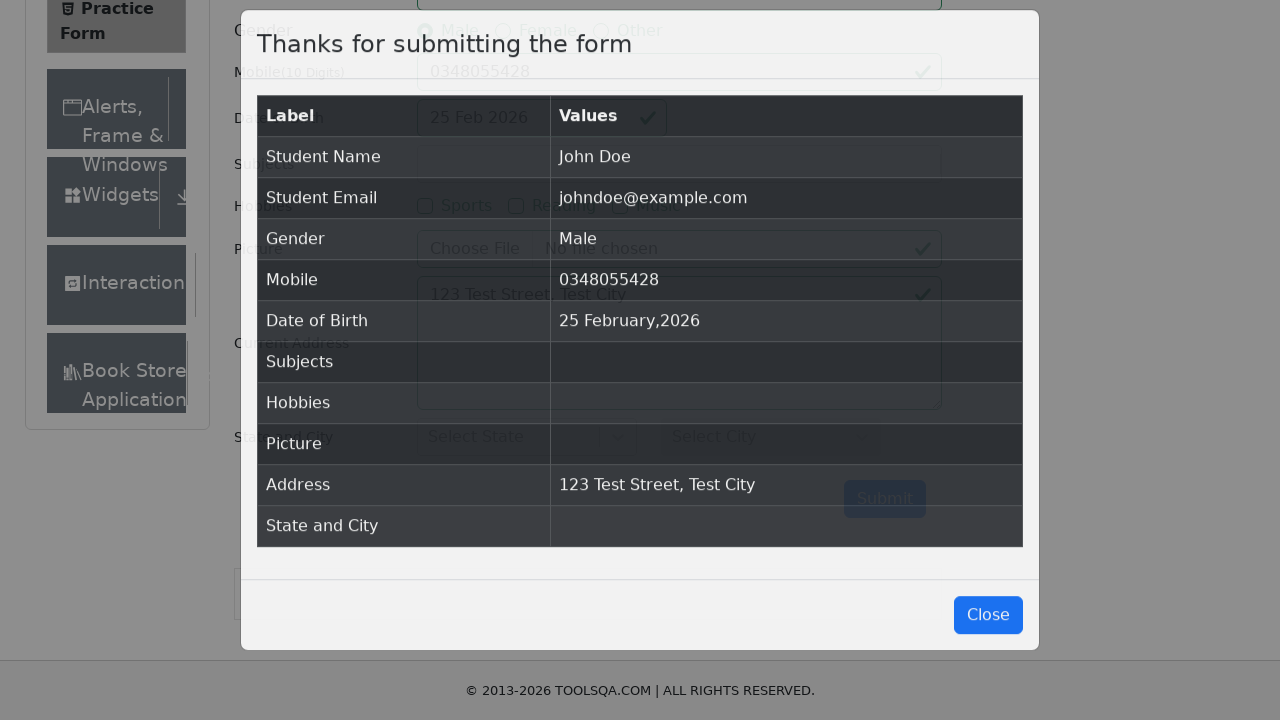

Form submission confirmation message appeared
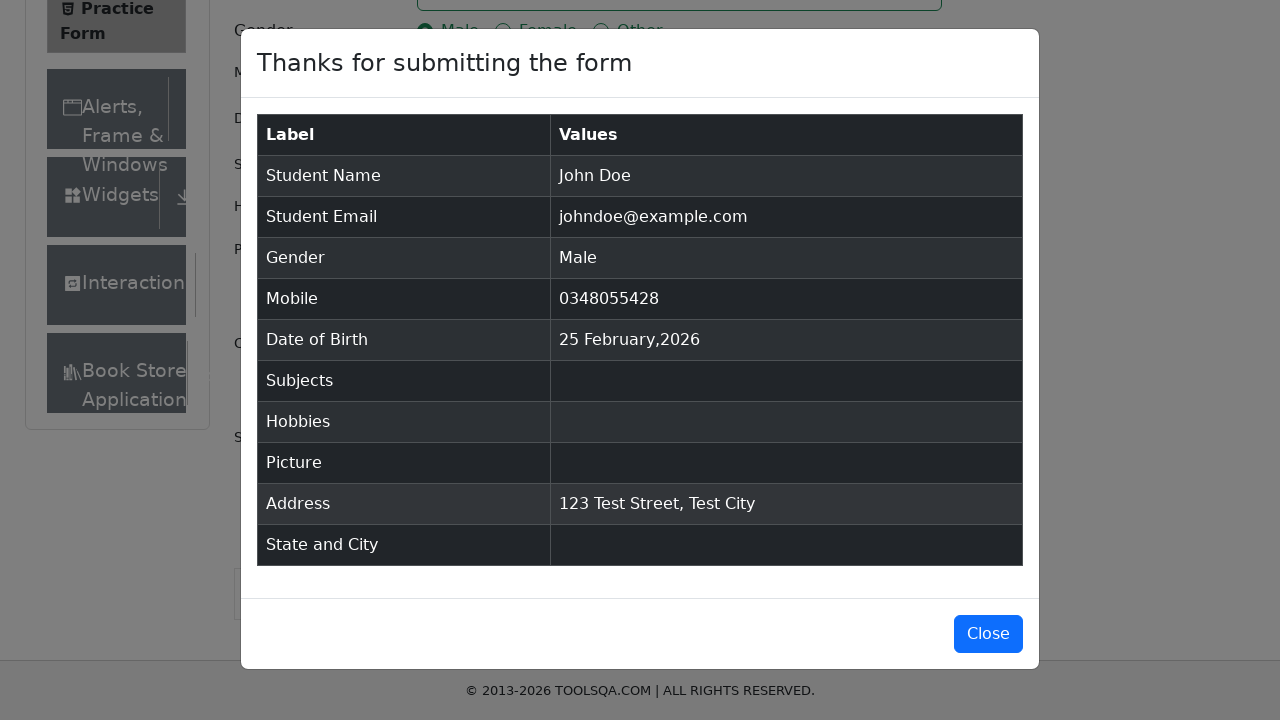

Closed the confirmation popup at (988, 634) on #closeLargeModal
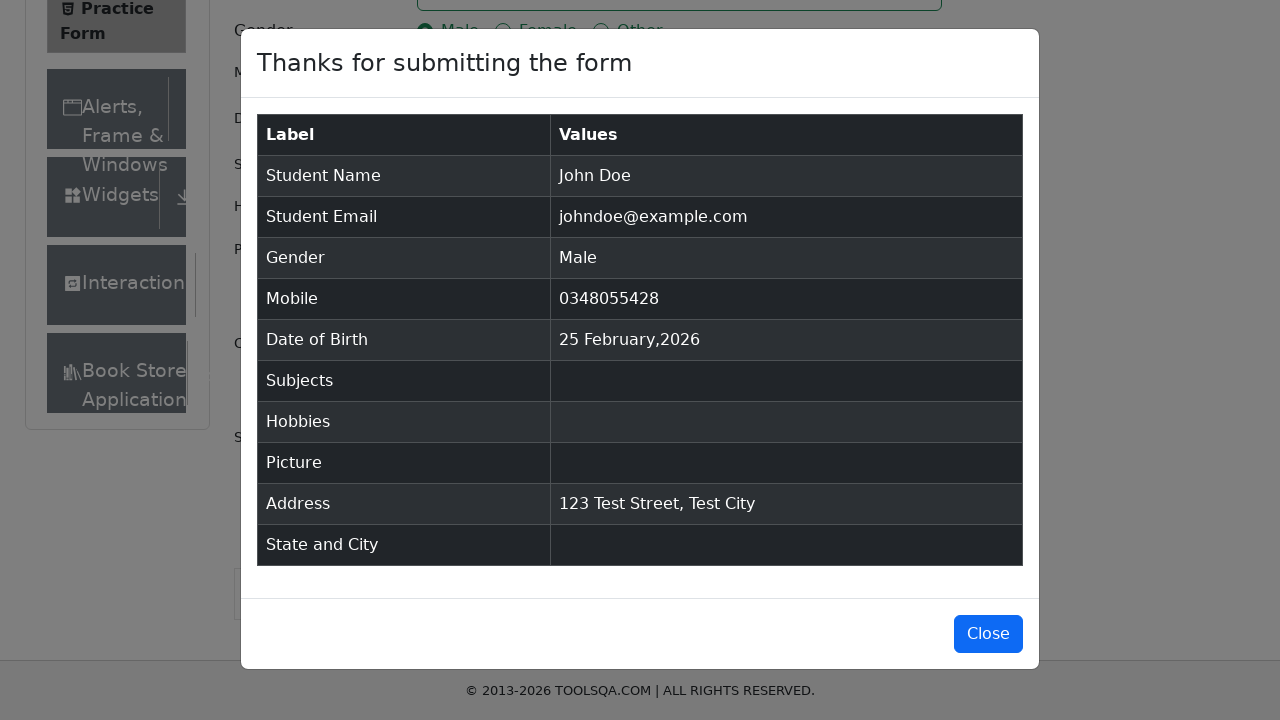

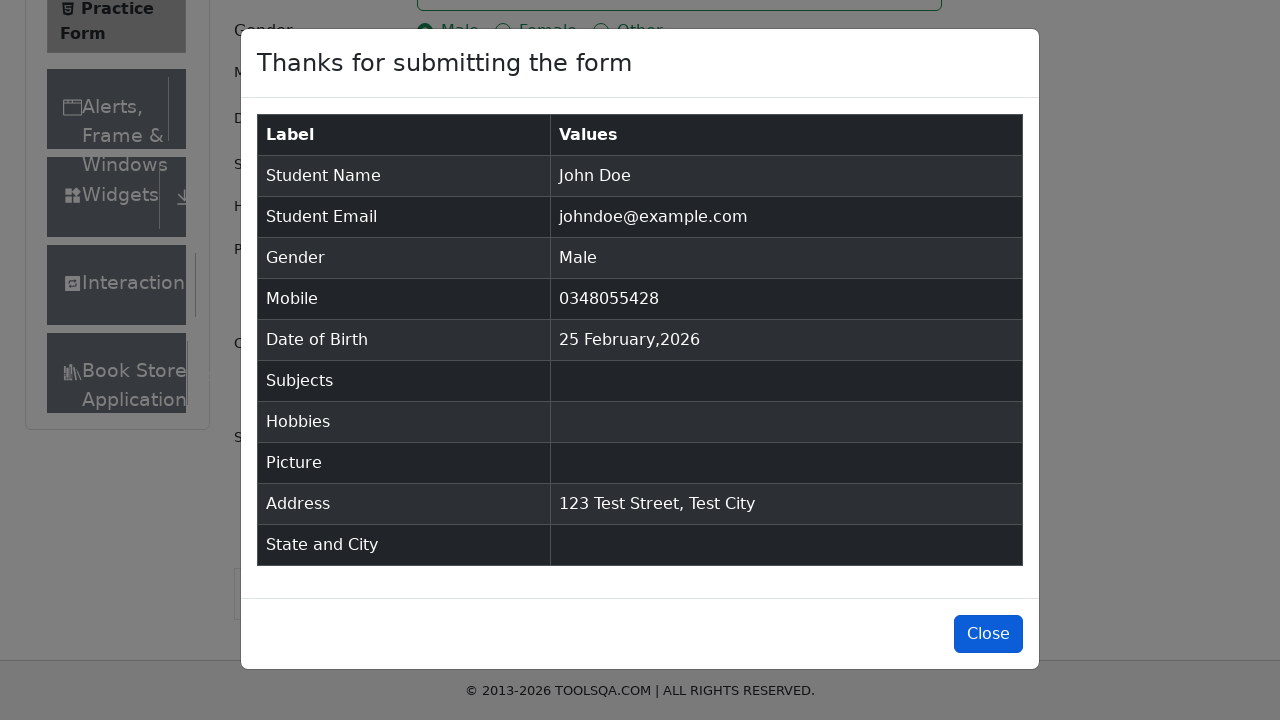